Tests browser window resizing and navigation functionality including scrolling to end/top and using back/forward navigation

Starting URL: http://www.tutorialspoint.com

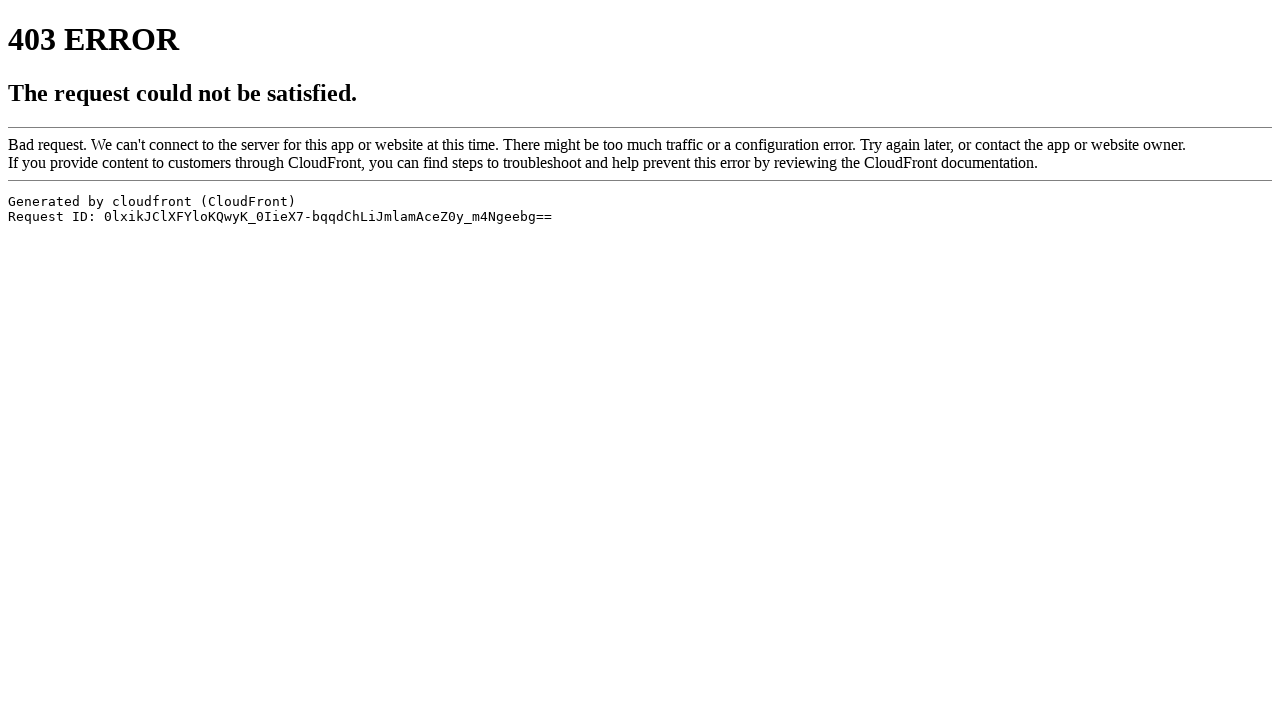

Resized viewport to tablet landscape dimensions (1024x768)
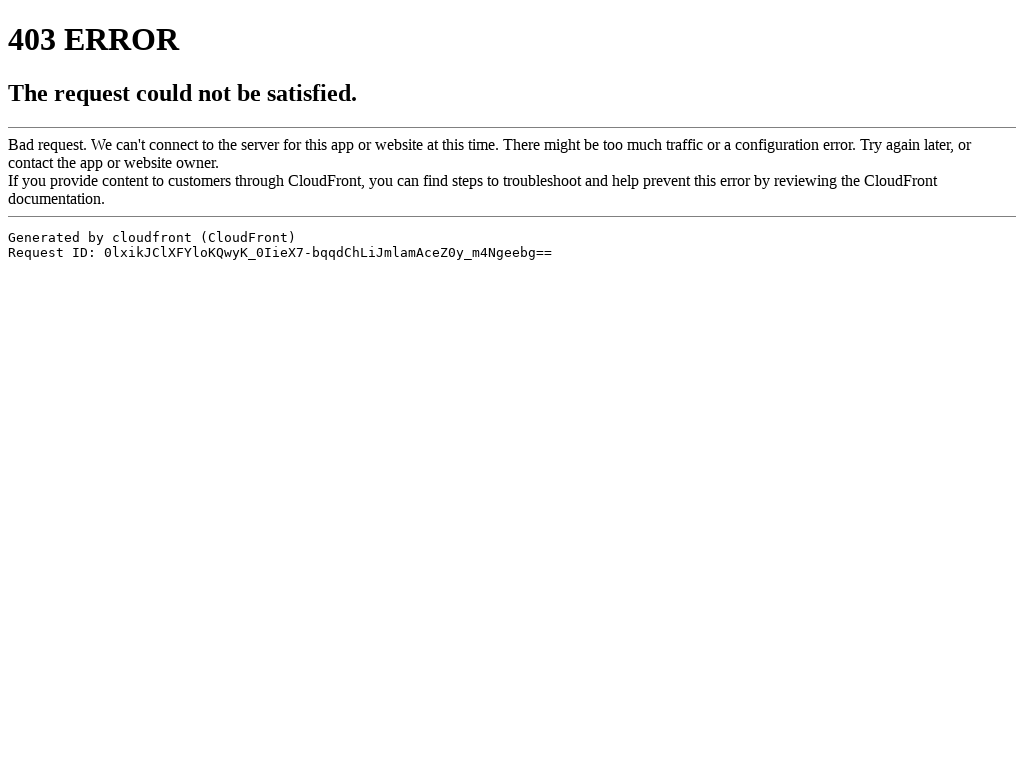

Resized viewport to small tablet landscape (800x600)
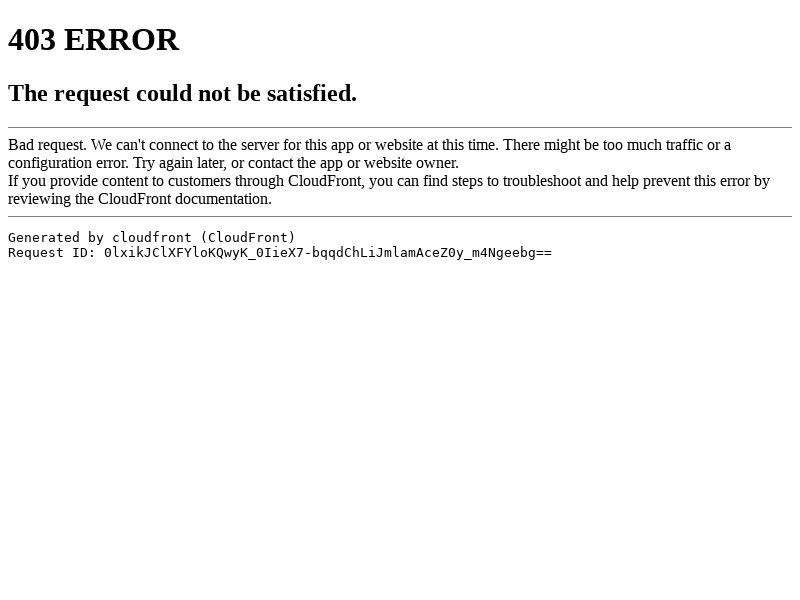

Resized viewport to mobile landscape (667x375)
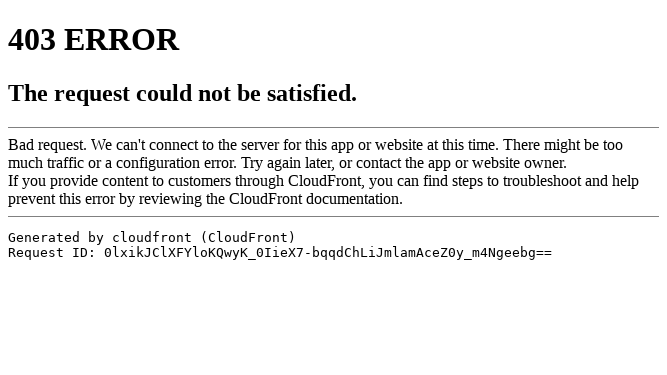

Maximized viewport to large dimensions (1920x1080)
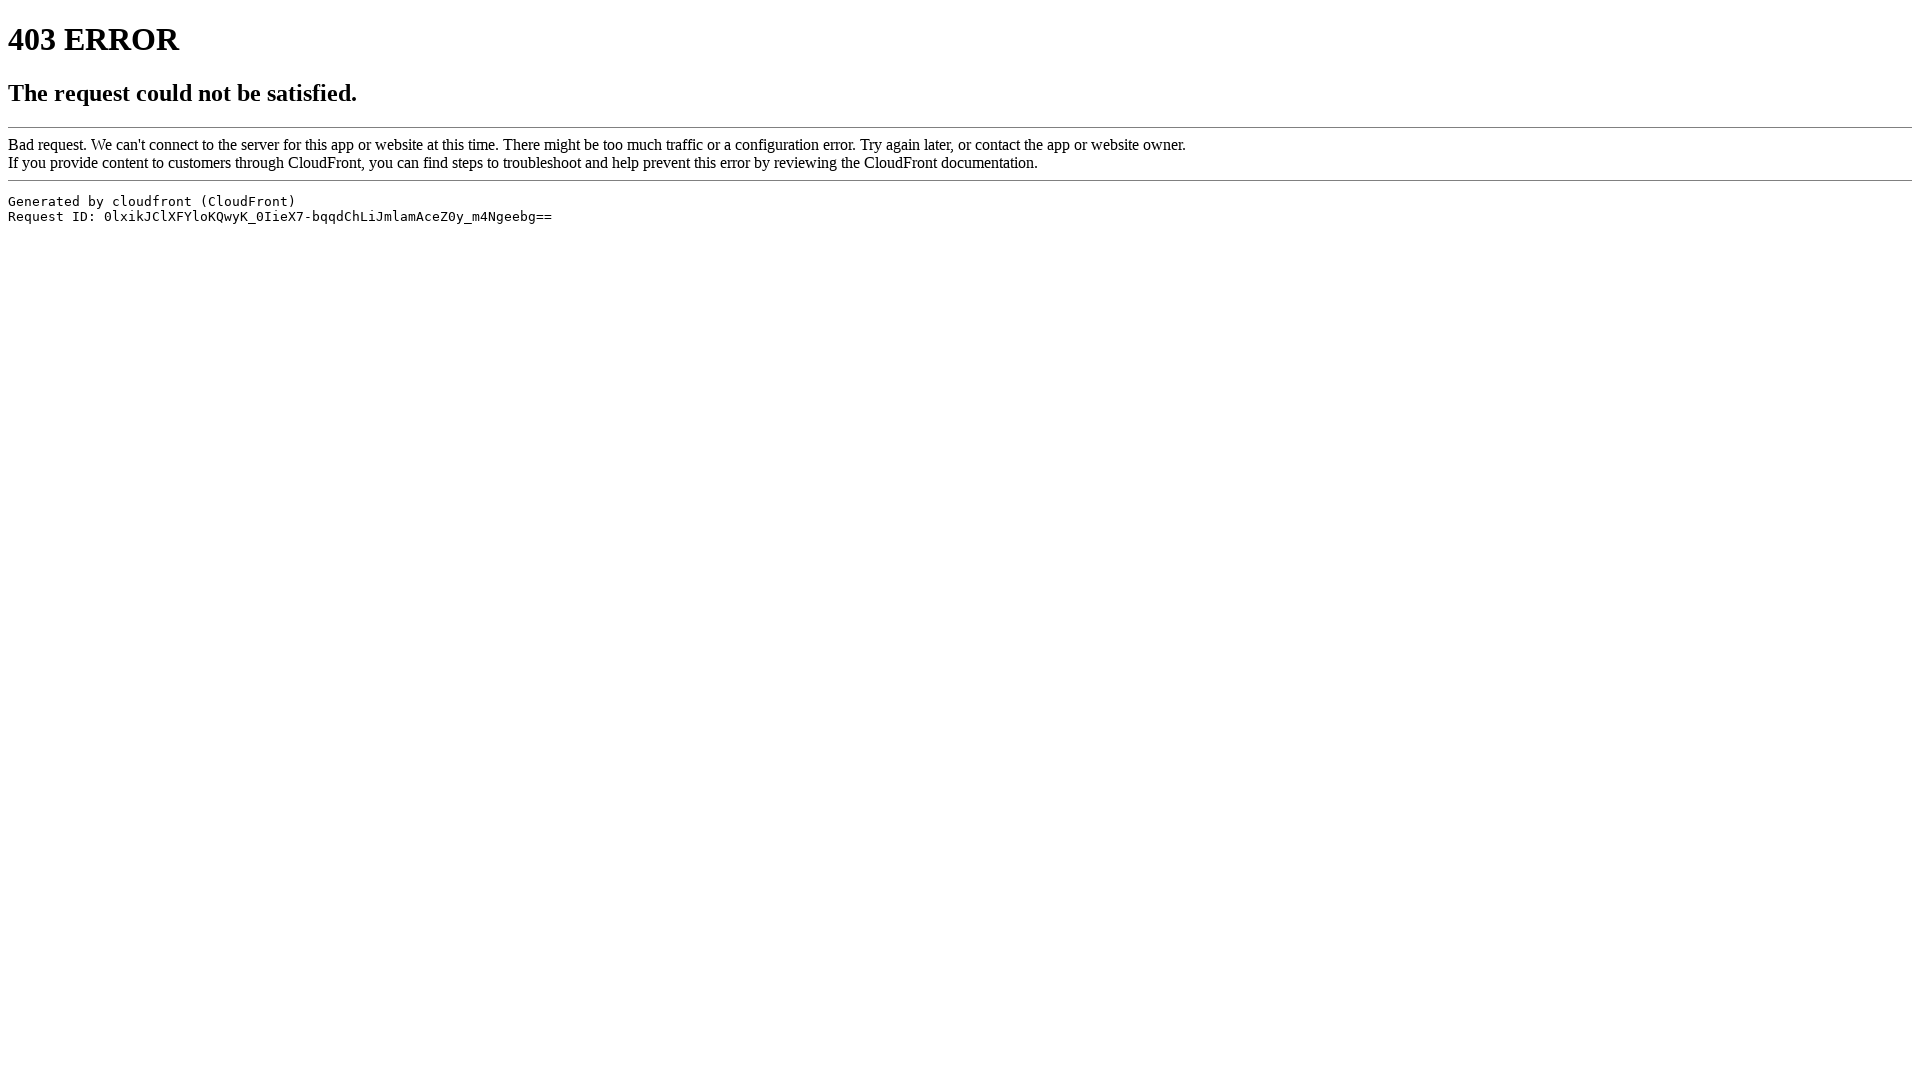

Scrolled to end of page
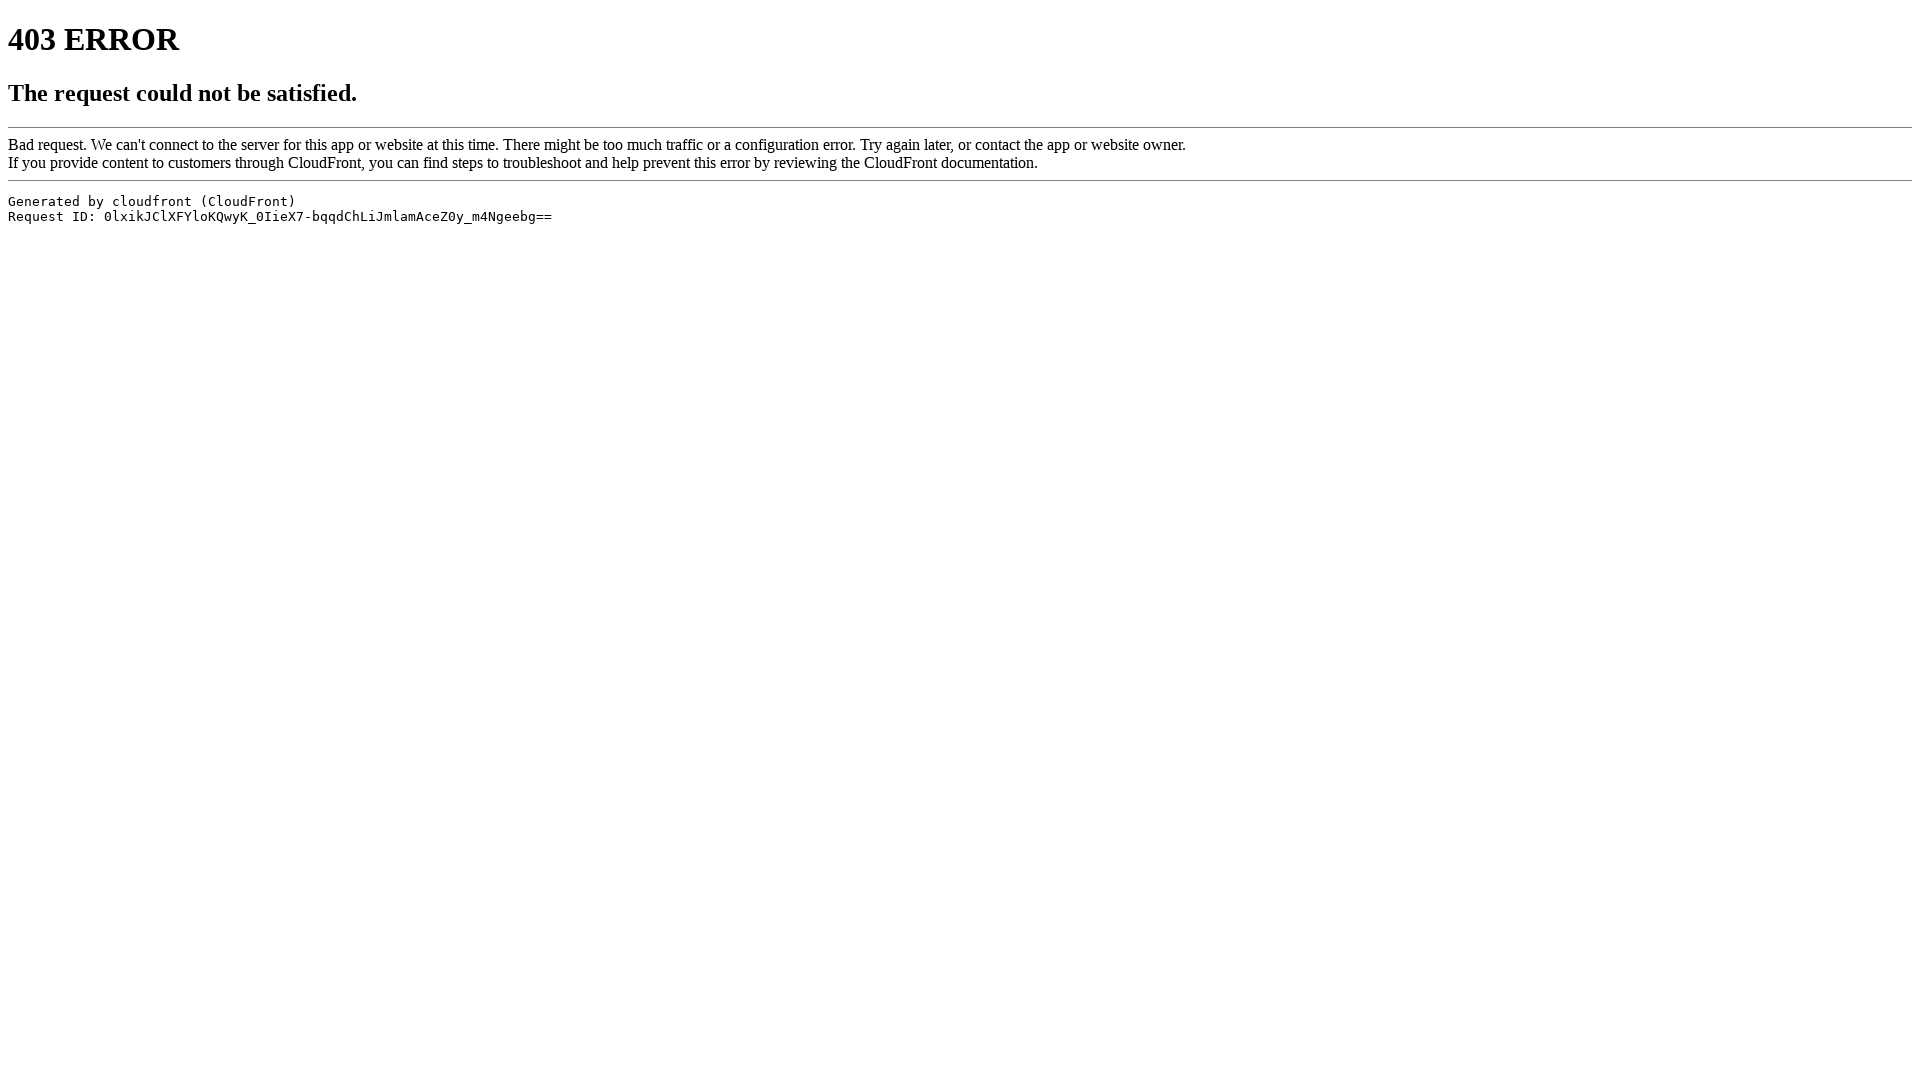

Scrolled back to top of page
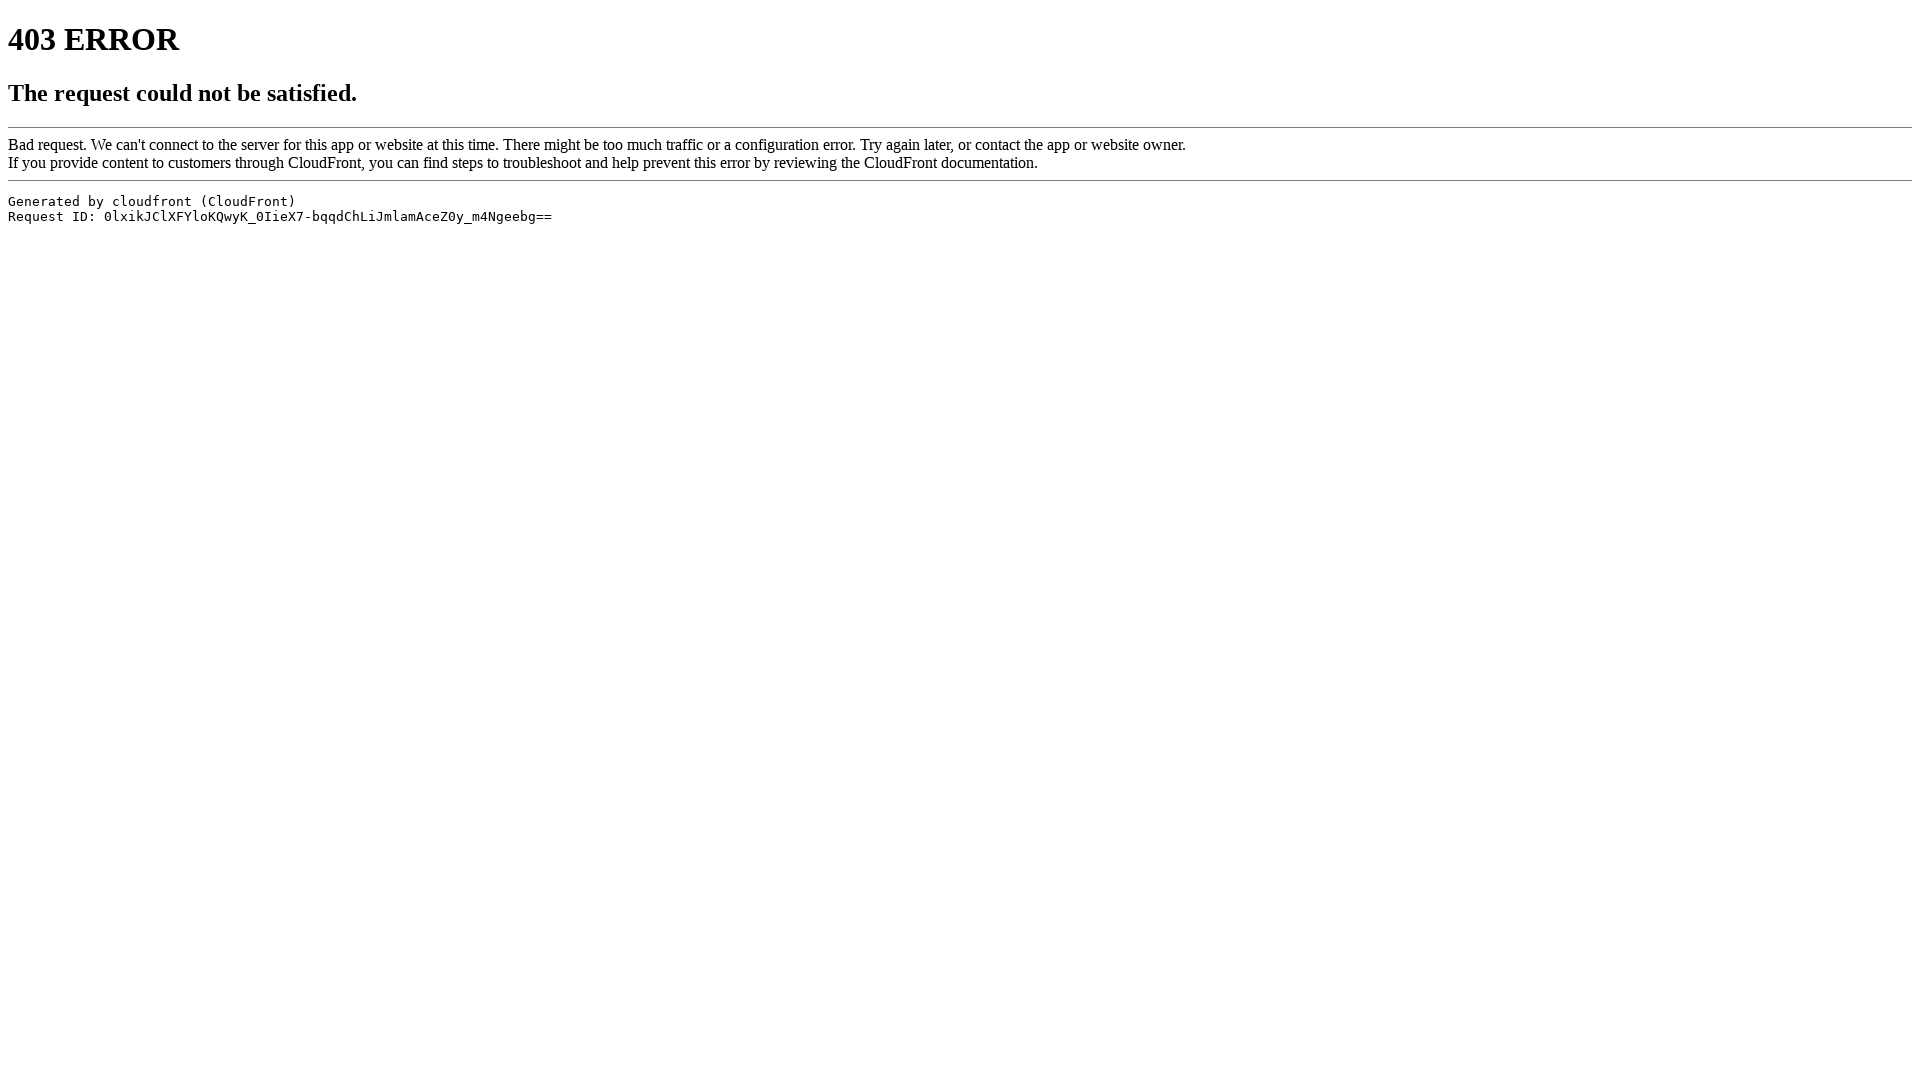

Navigated back using browser back button
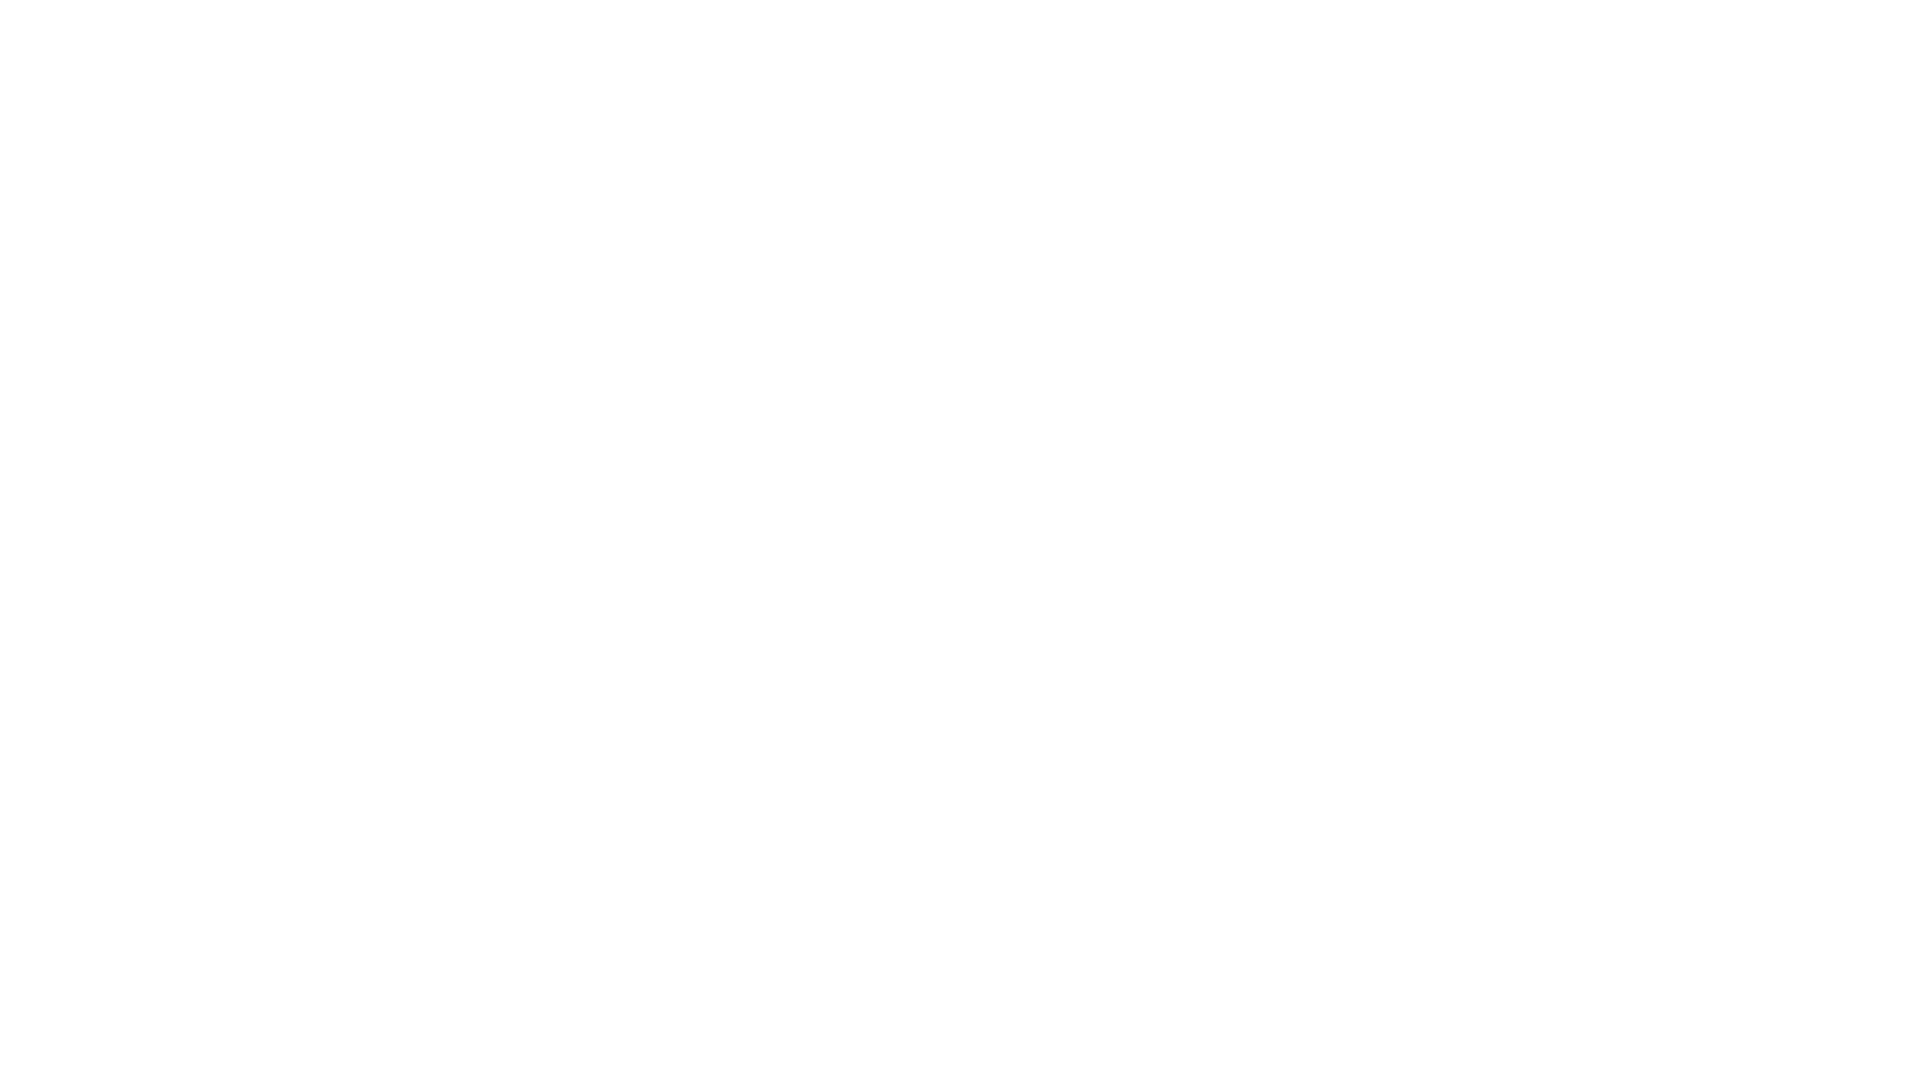

Navigated forward using browser forward button
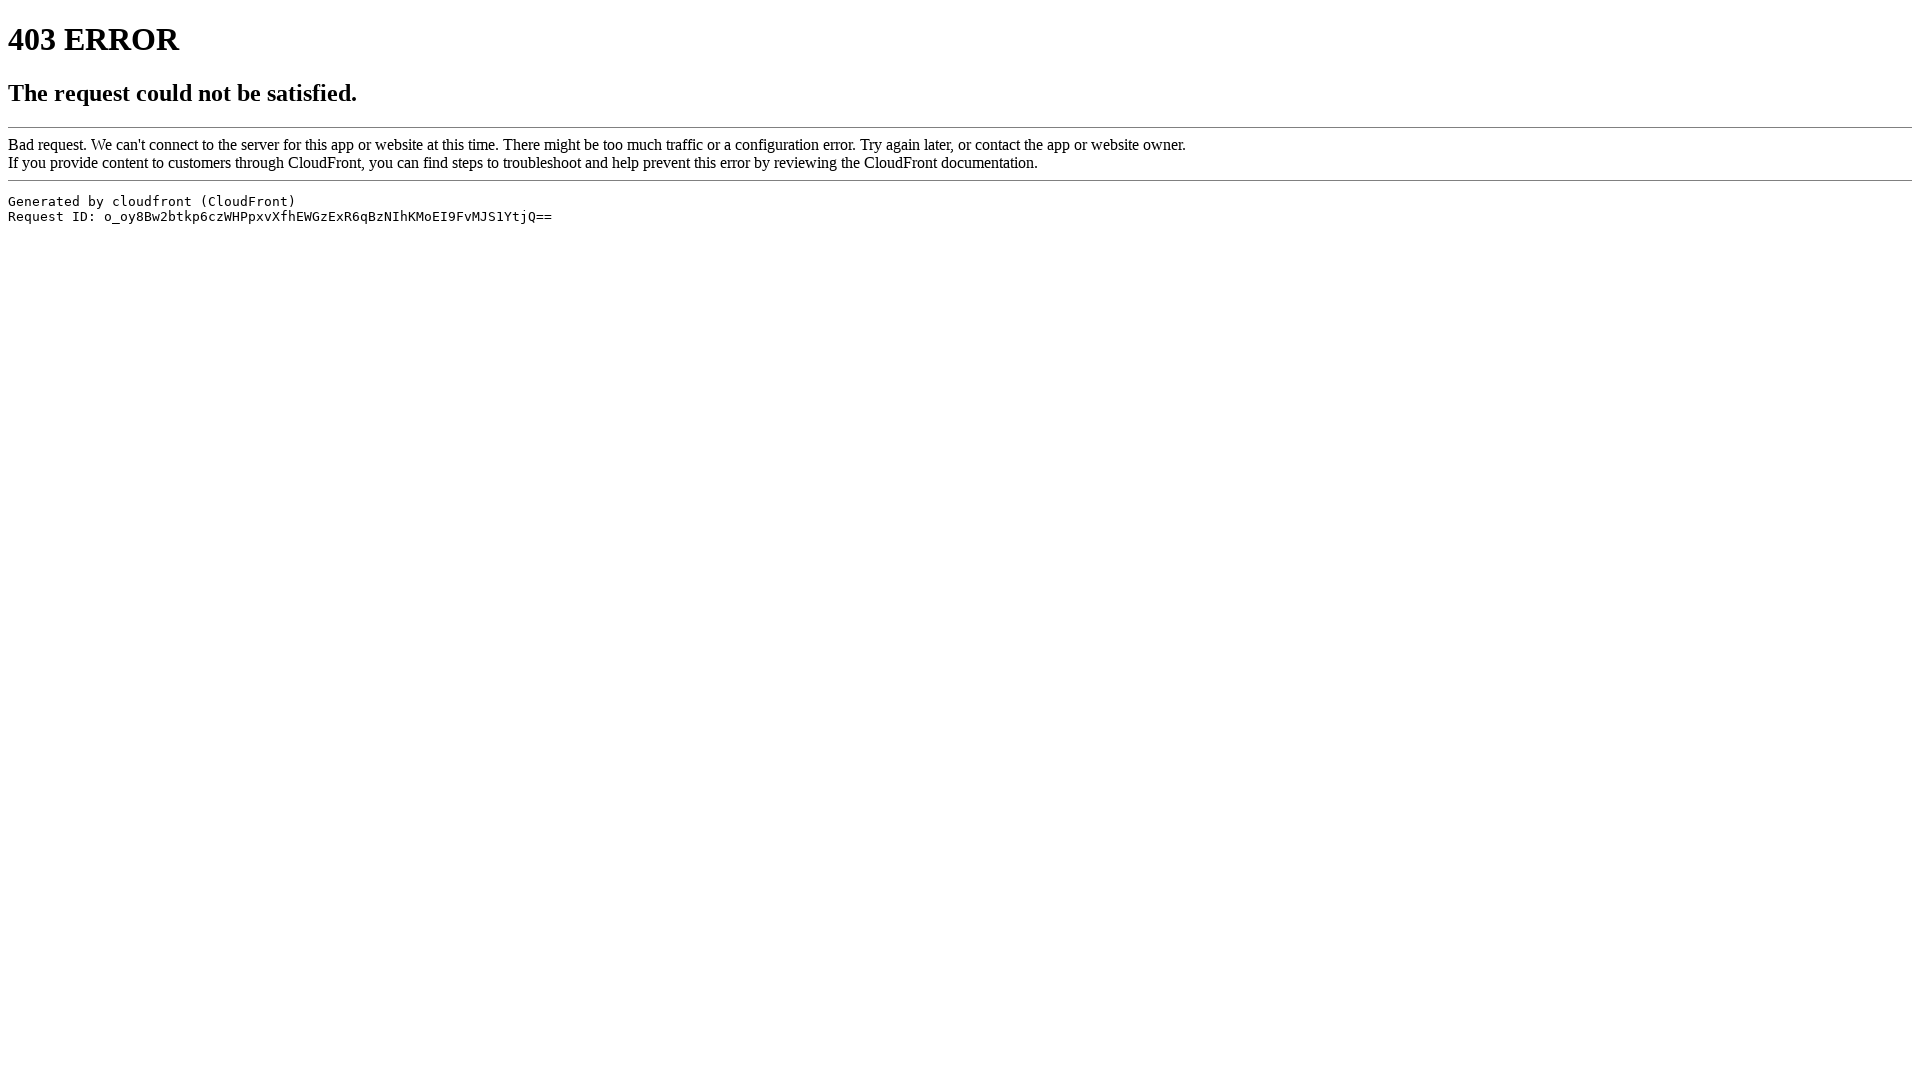

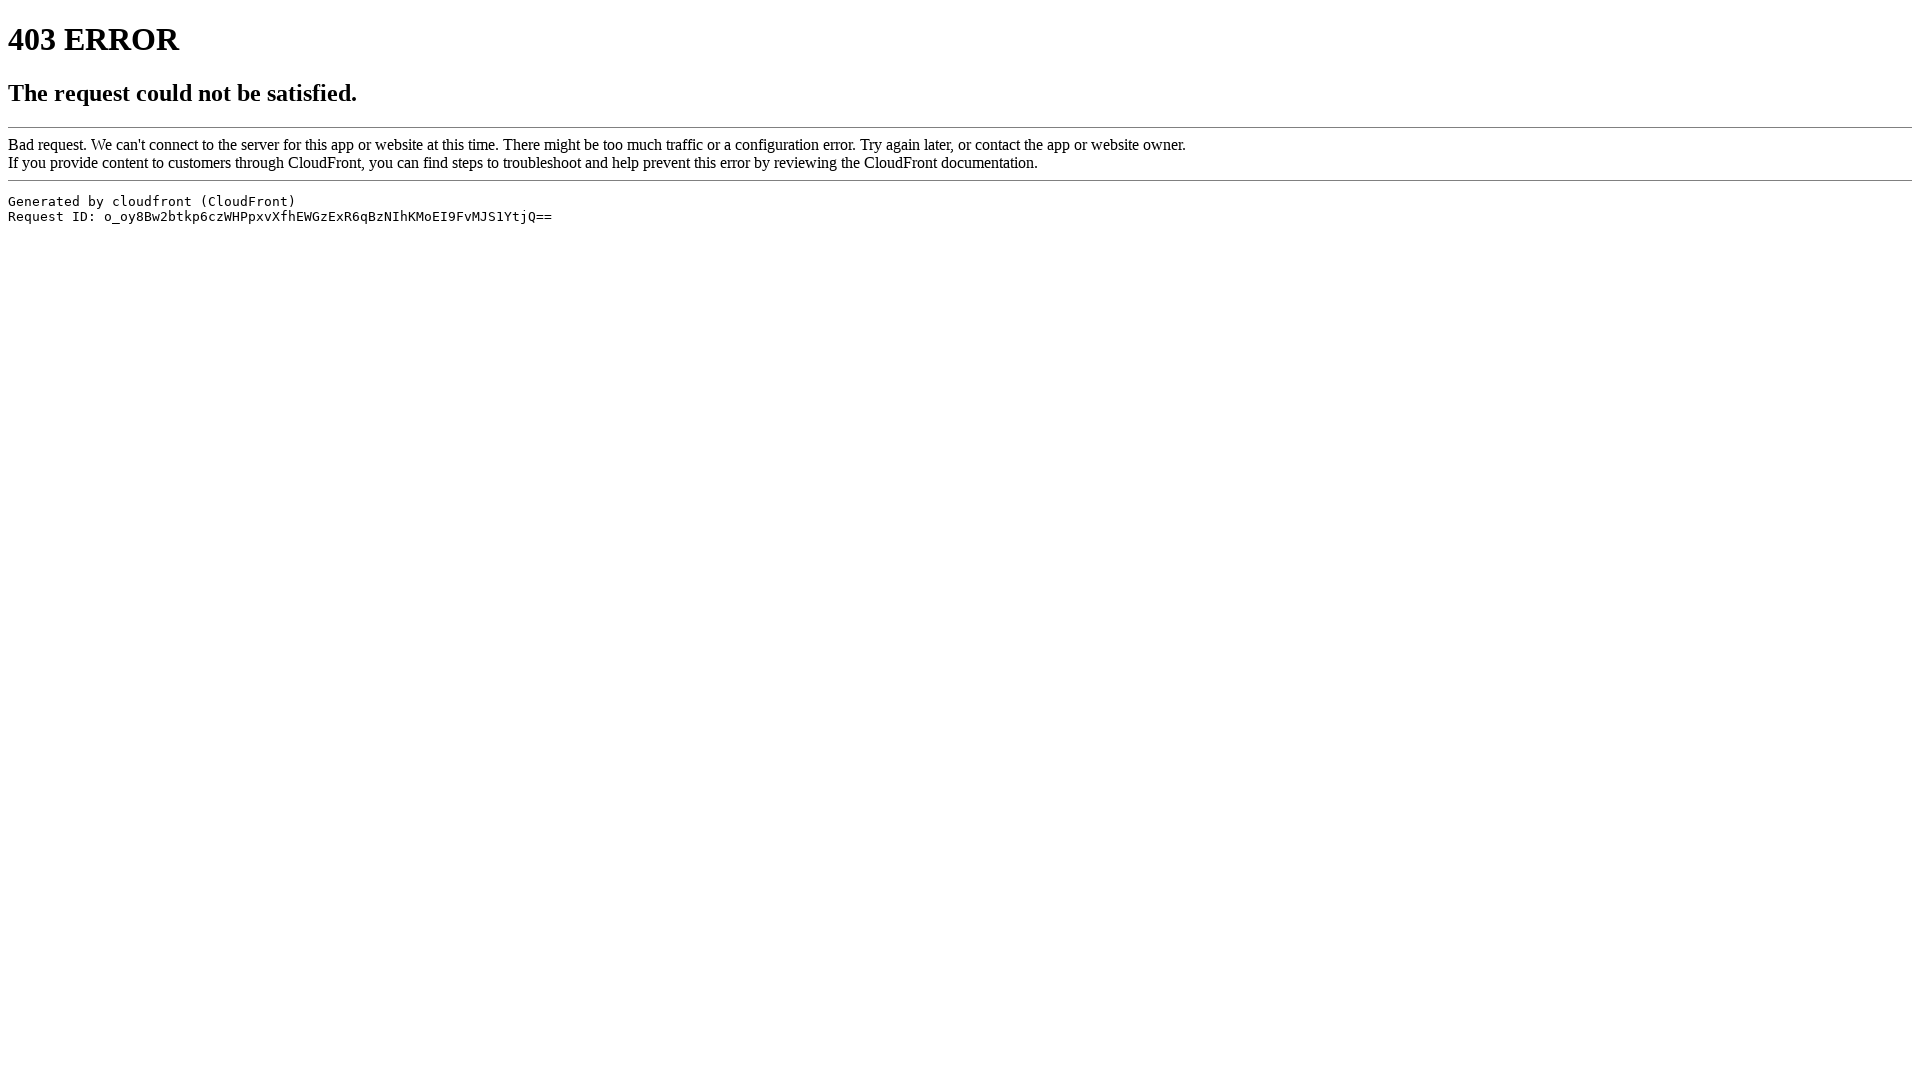